Tests different types of JavaScript alerts on a demo page - simple alert, confirmation alert, and prompt alert with text input

Starting URL: http://demo.automationtesting.in/Alerts.html

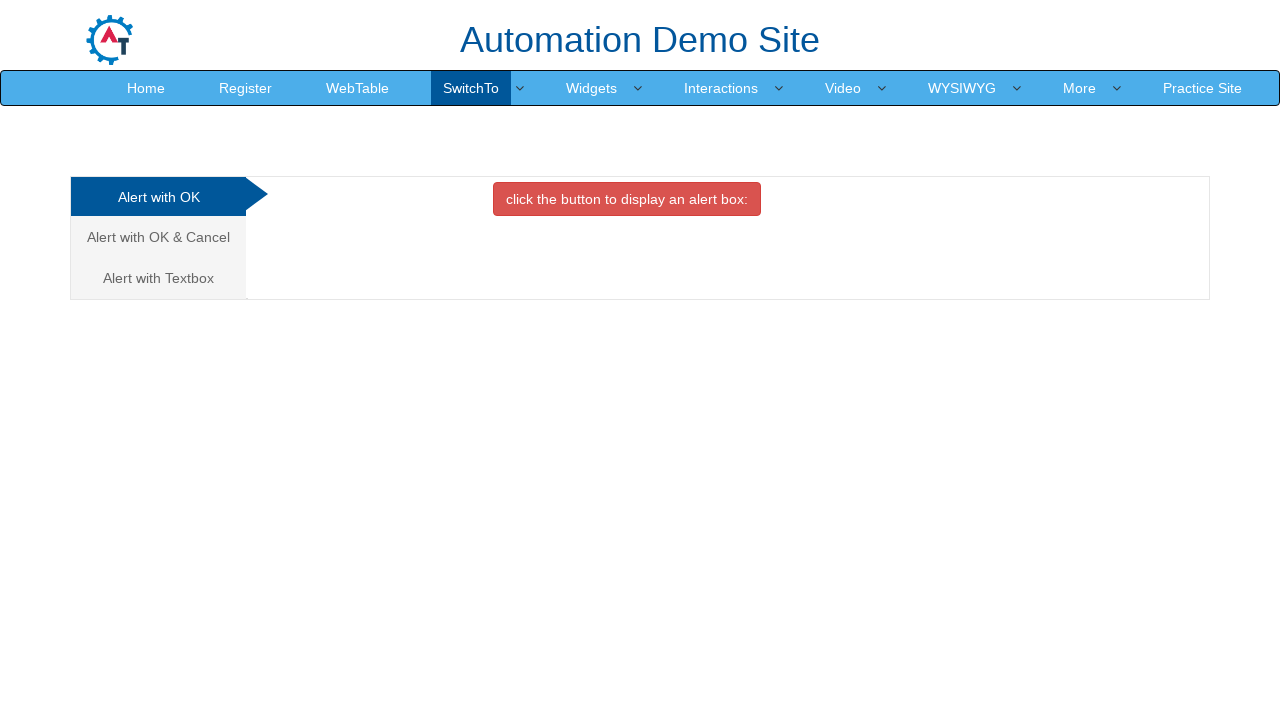

Clicked button to display simple alert at (627, 199) on xpath=//button[@onclick='alertbox()']
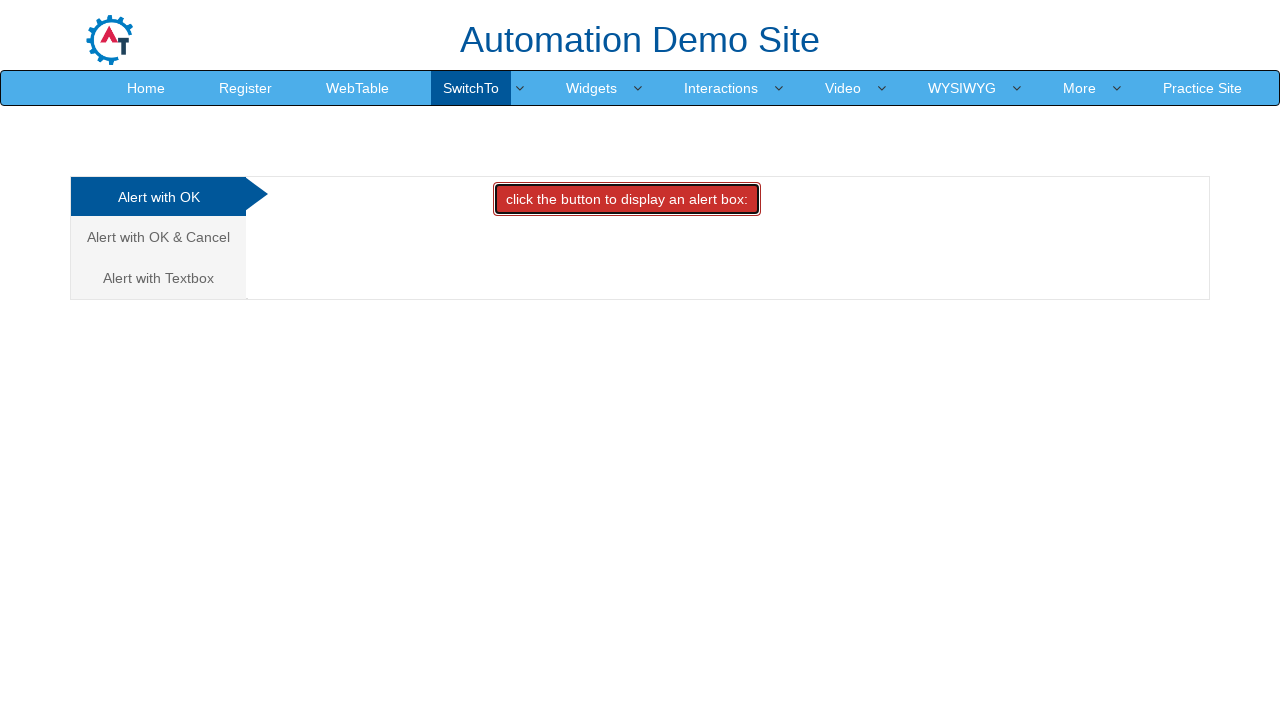

Waited 2 seconds for alert to appear
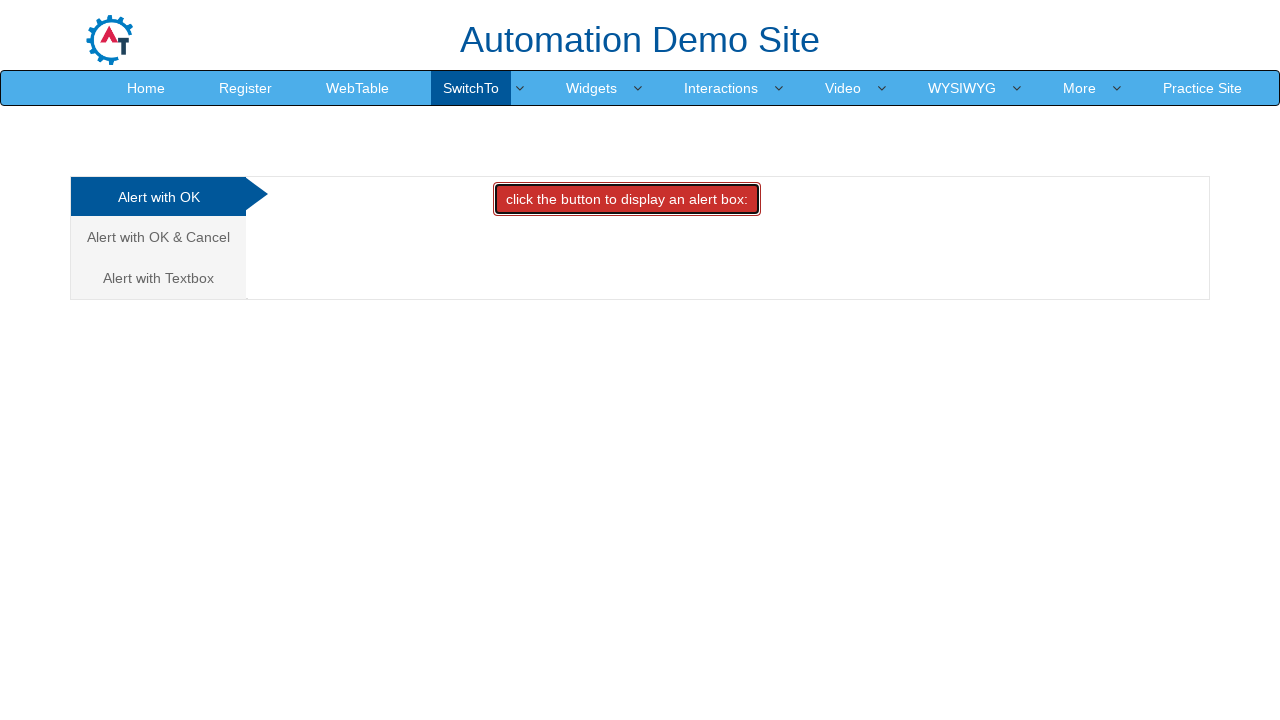

Set up dialog handler to accept simple alert
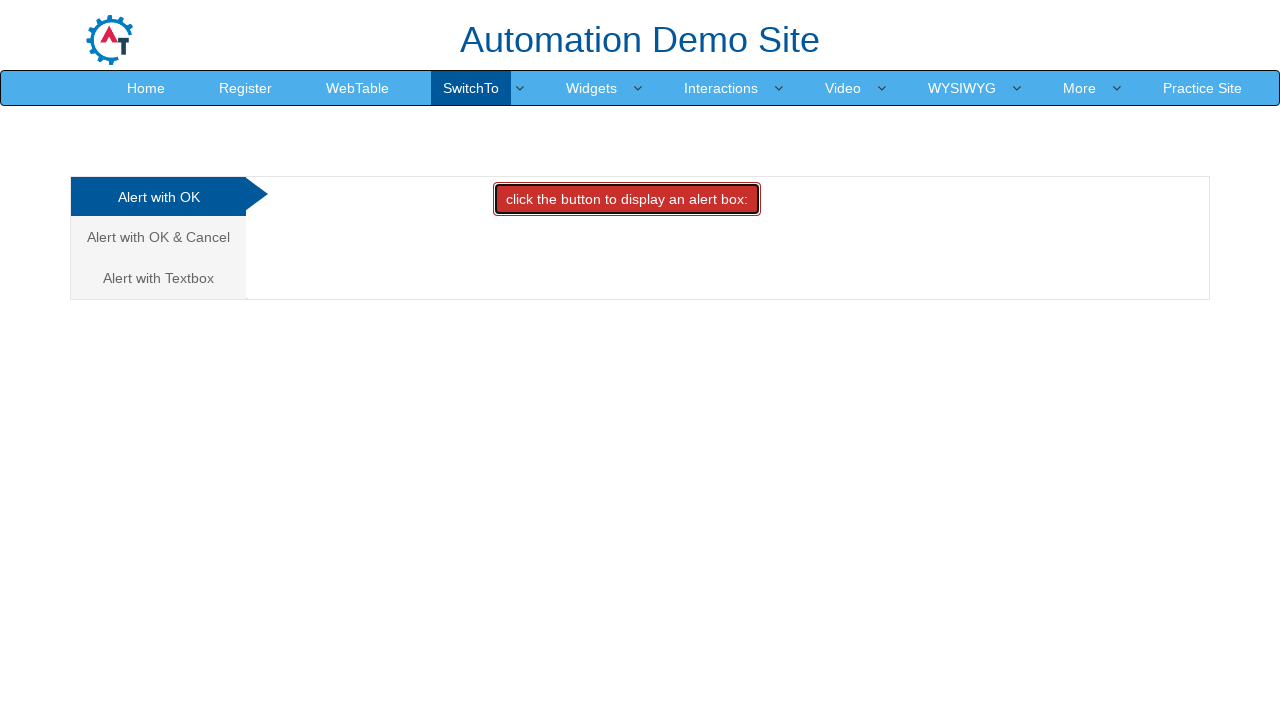

Navigated to confirmation alert tab at (158, 237) on (//a[@class='analystic'])[2]
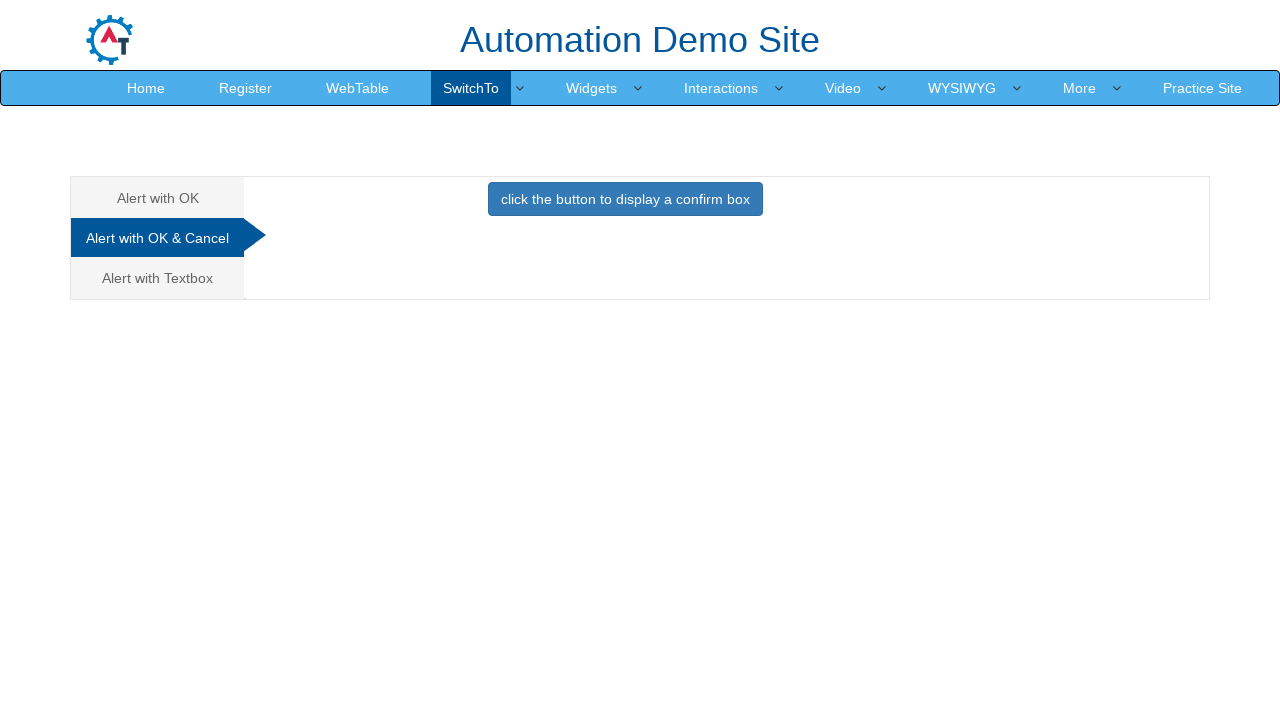

Clicked button to display confirmation alert at (625, 199) on xpath=//button[@onclick='confirmbox()']
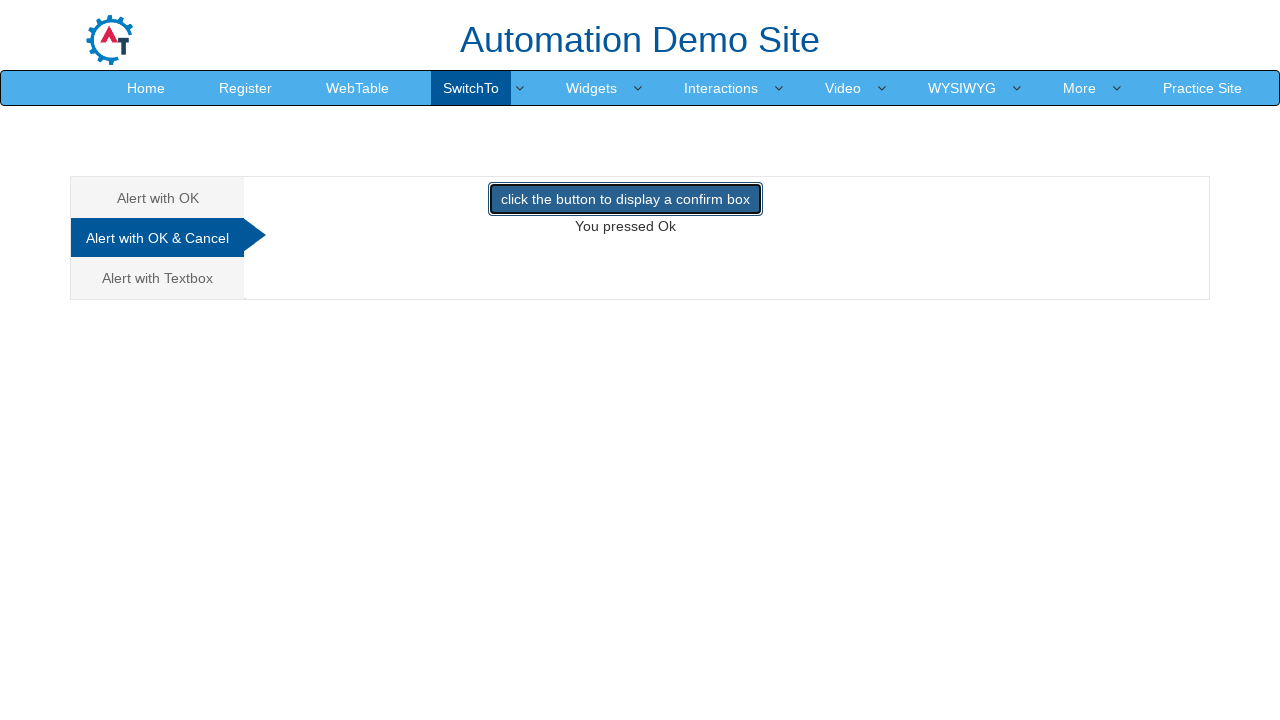

Waited 2 seconds for confirmation alert to appear
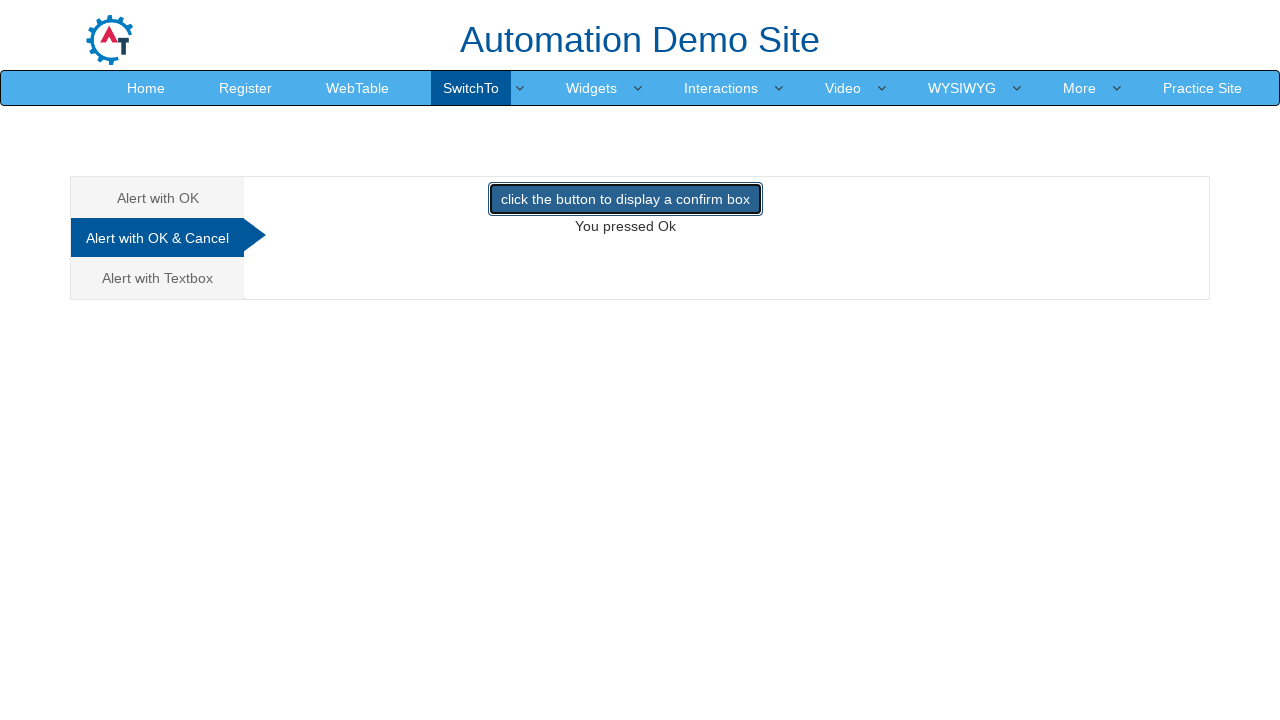

Navigated to prompt alert tab at (158, 278) on (//a[@data-toggle='tab'])[3]
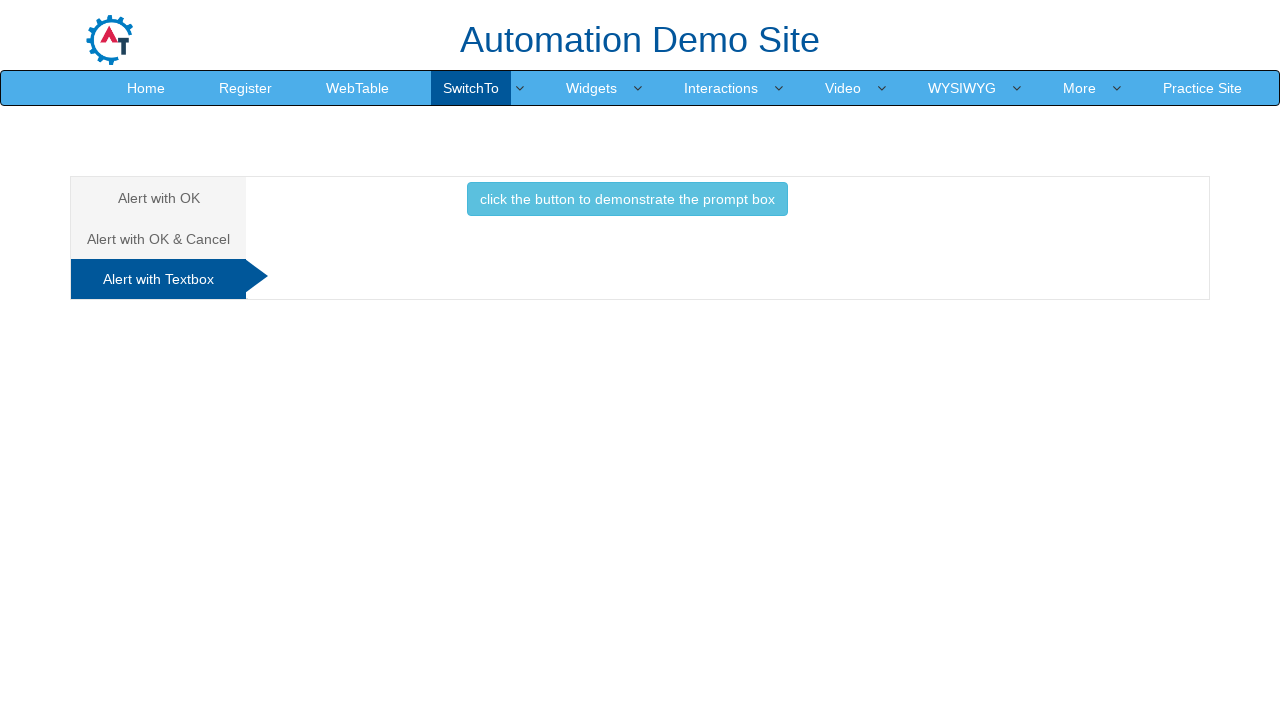

Clicked button to display prompt alert at (627, 199) on xpath=//button[@onclick='promptbox()']
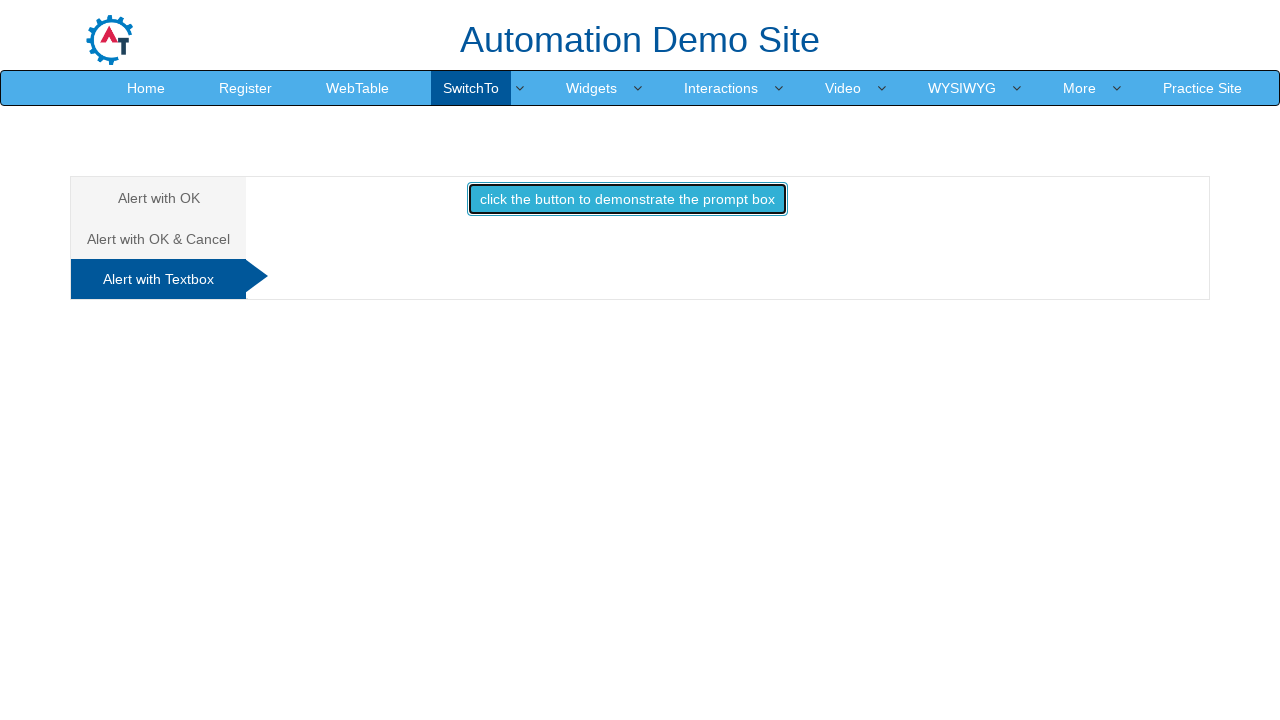

Waited 2 seconds for prompt alert to appear
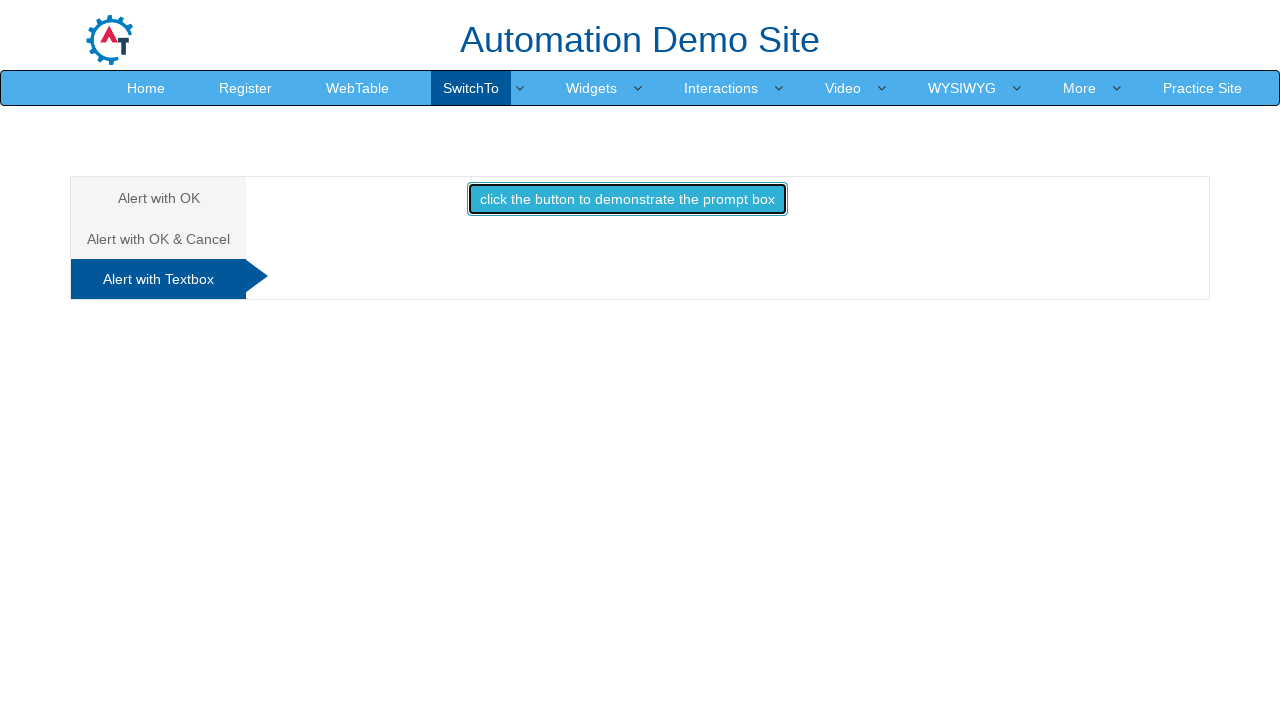

Set up dialog handler to accept prompt alert with text 'Naveen Kumar'
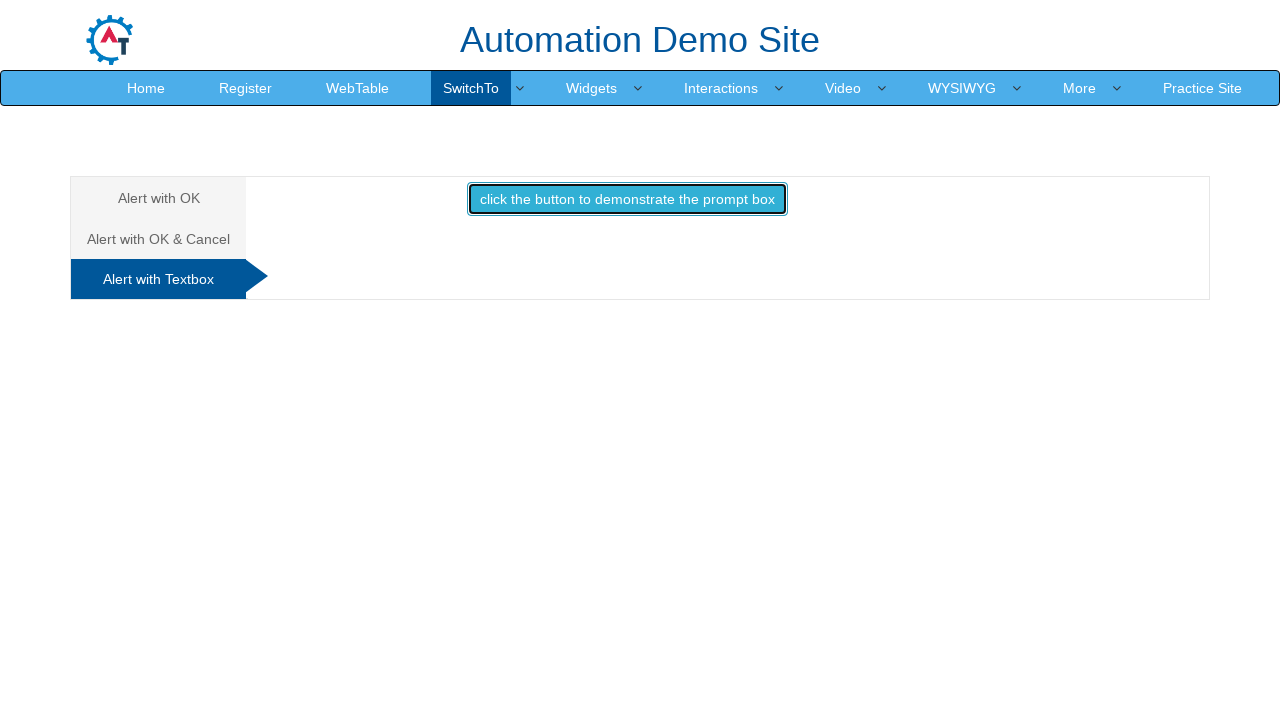

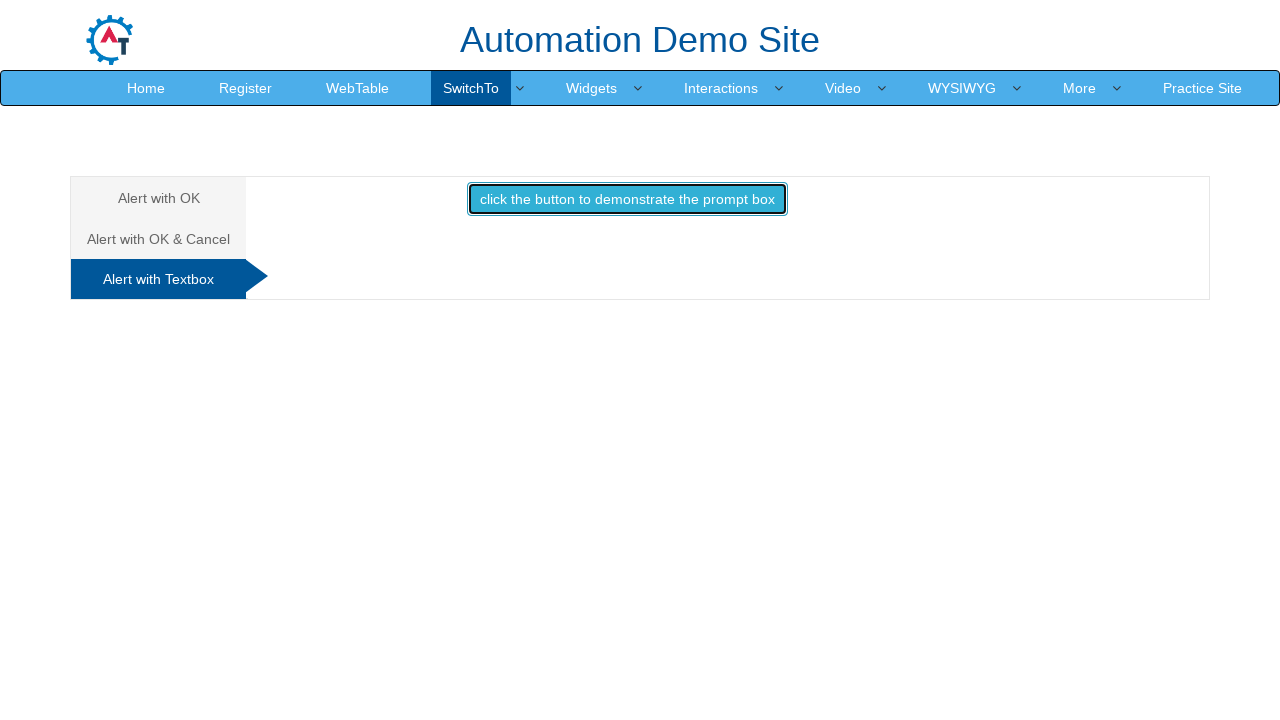